Tests horizontal slider interaction by dragging the slider element to change its position on a demo page.

Starting URL: https://the-internet.herokuapp.com/horizontal_slider

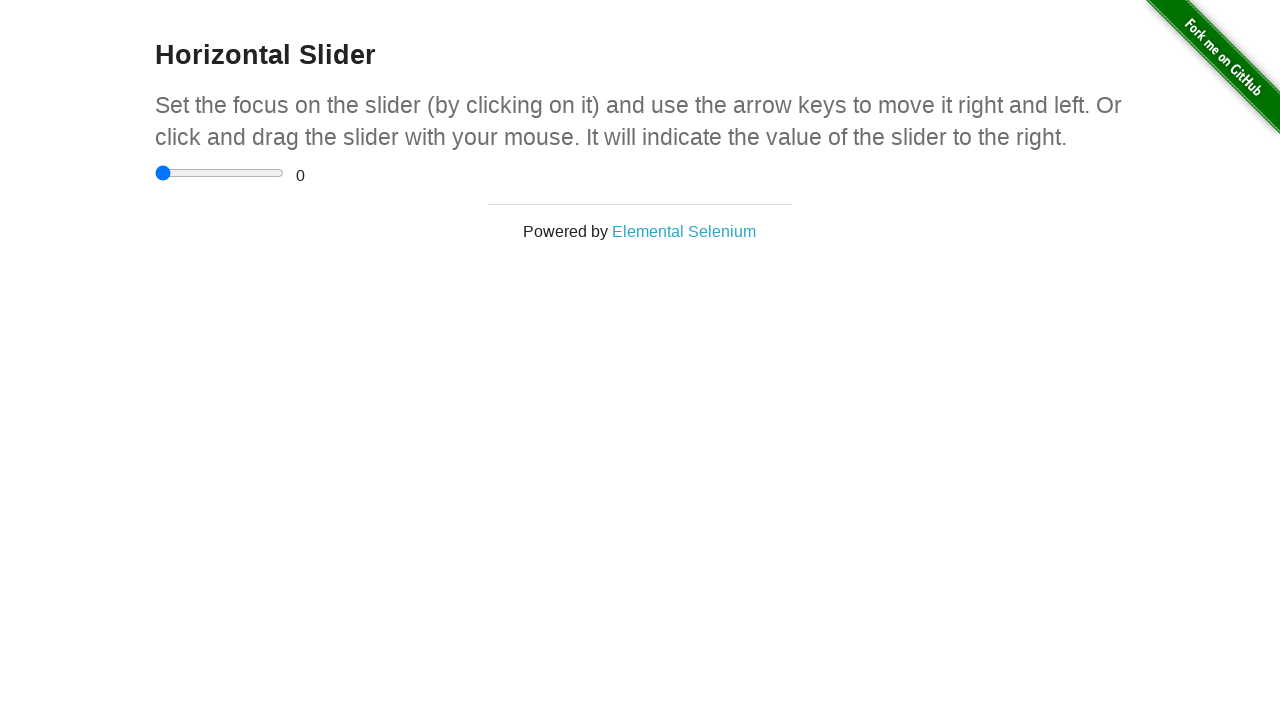

Located the horizontal slider input element
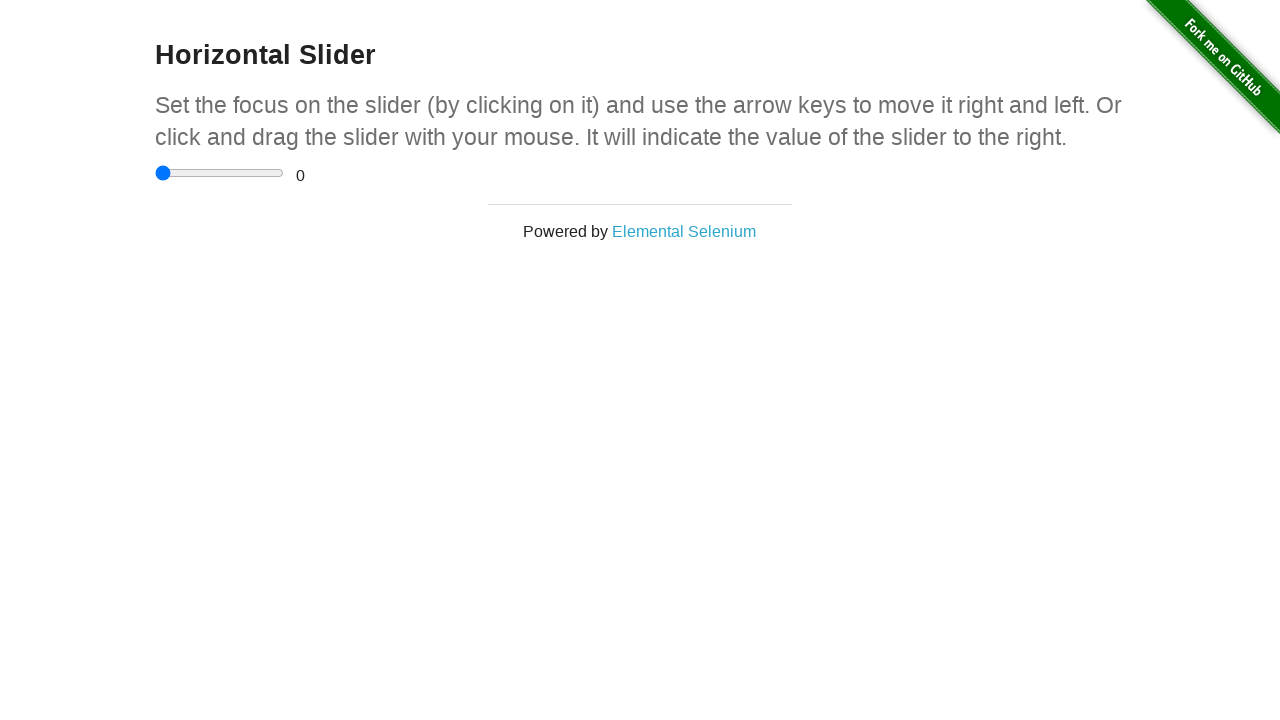

Retrieved slider bounding box dimensions
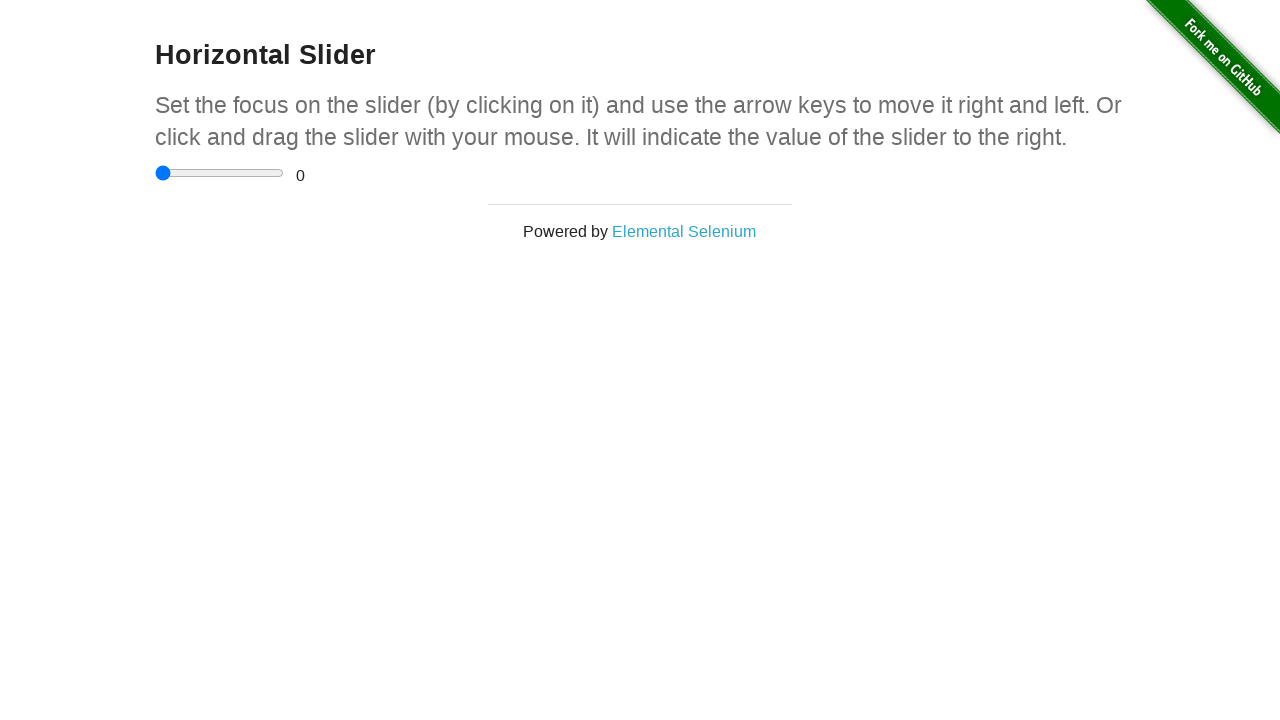

Dragged slider to 75% of its width to change position at (252, 173)
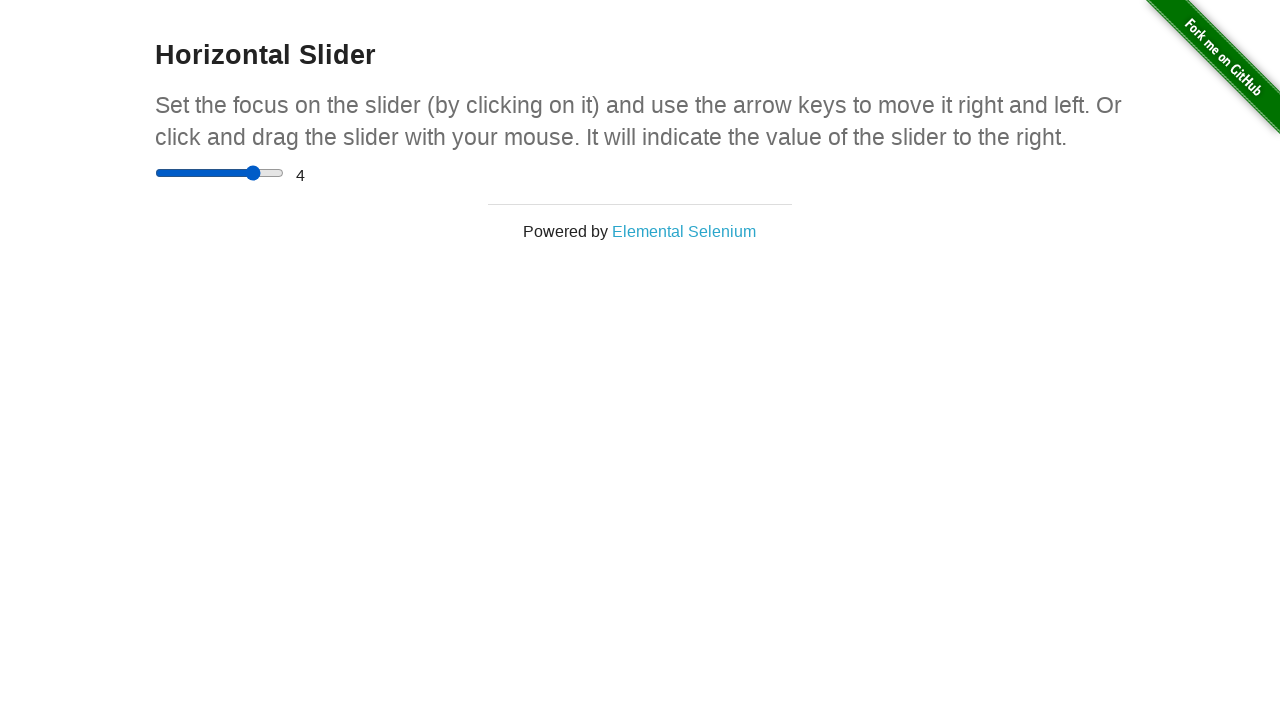

Waited 1 second to observe slider change result
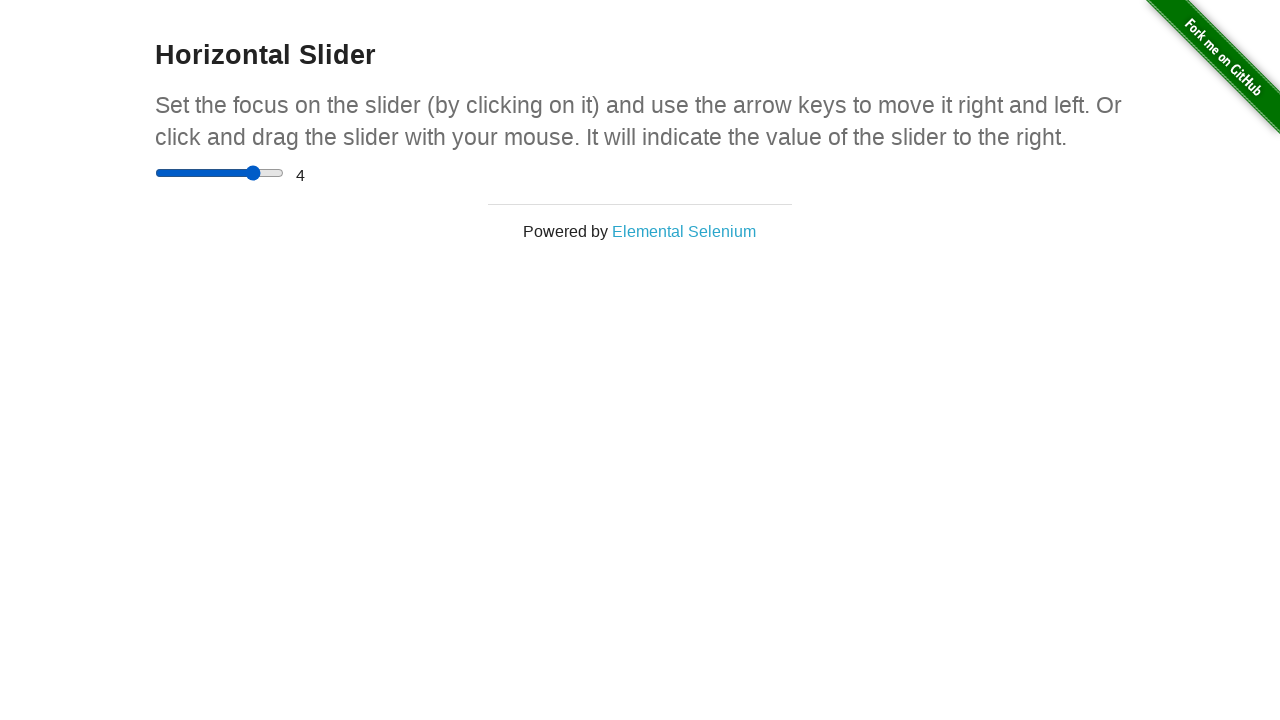

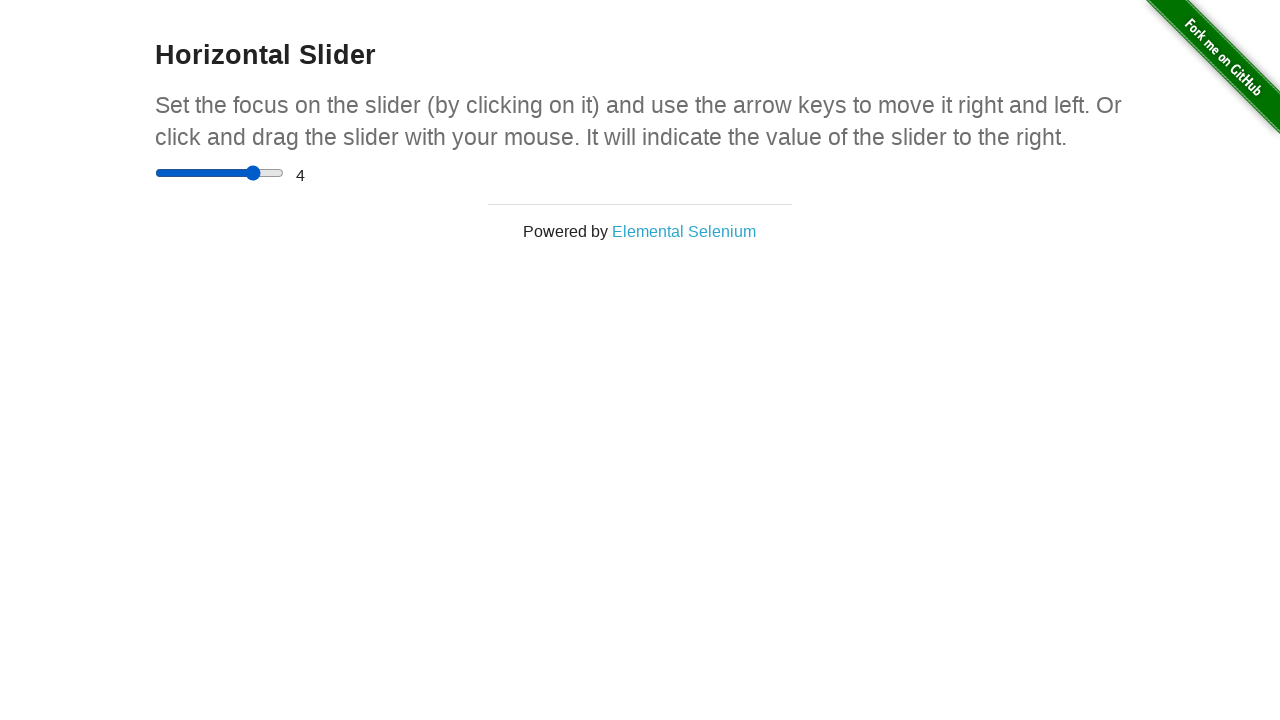